Tests clearing completed todos by adding multiple items, completing one, then clicking the "Clear completed" button.

Starting URL: https://demo.playwright.dev/todomvc/

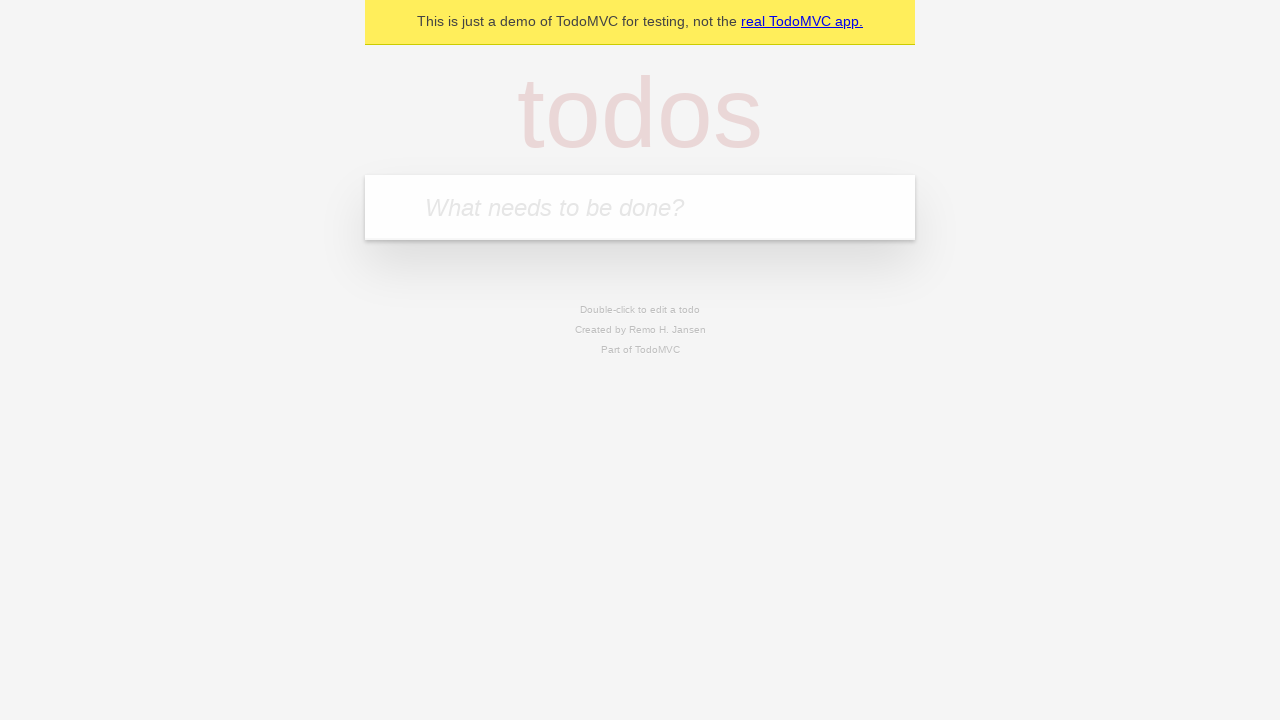

Filled todo input with 'Make dinner' on internal:attr=[placeholder="What needs to be done?"i]
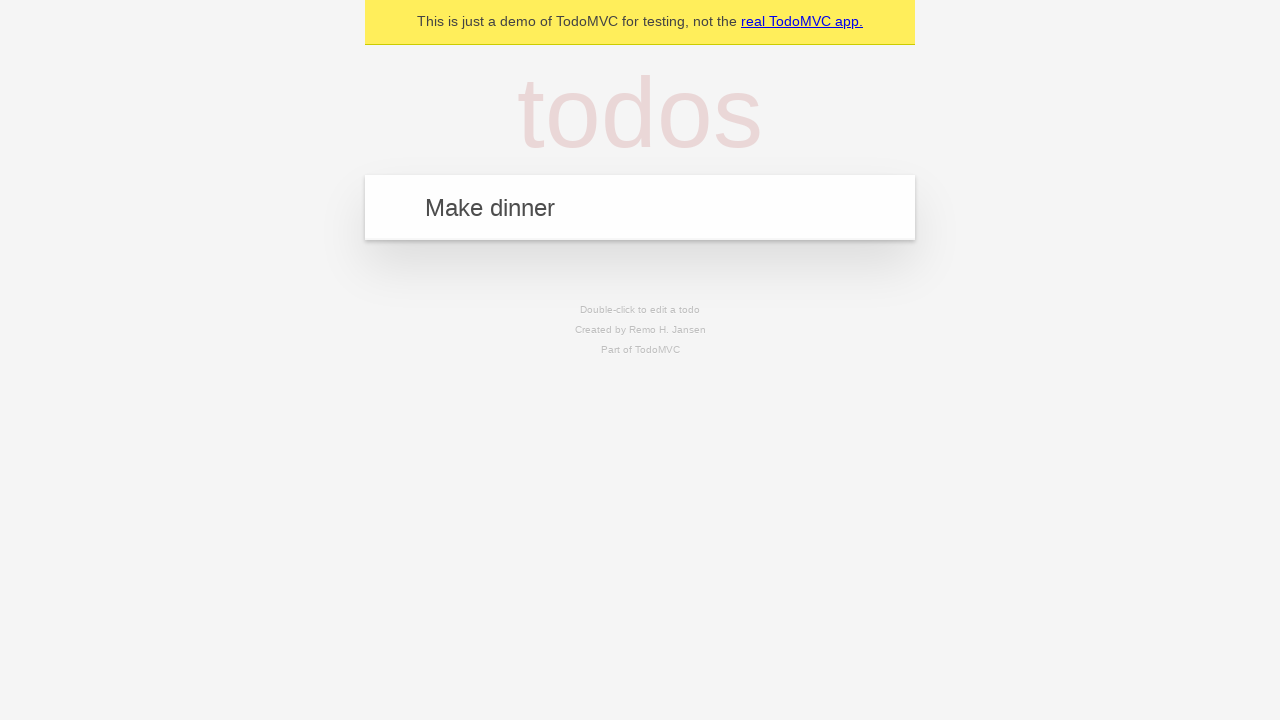

Pressed Enter to add 'Make dinner' todo on internal:attr=[placeholder="What needs to be done?"i]
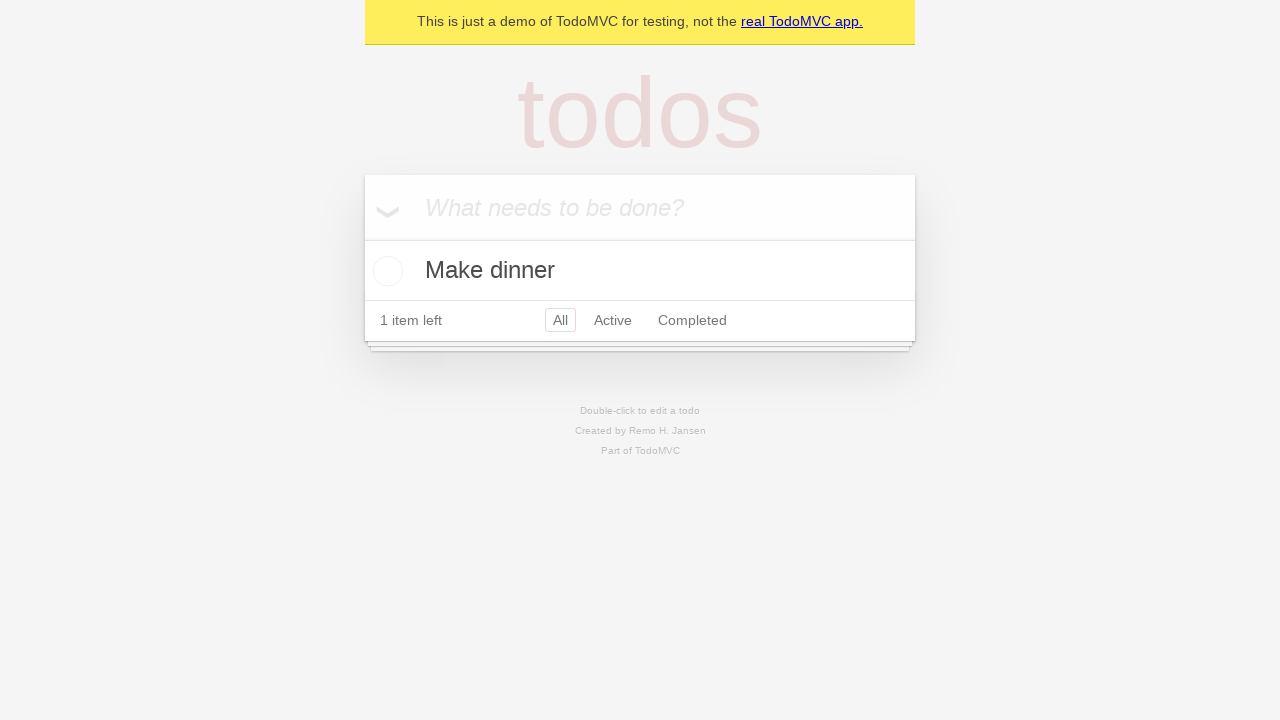

Filled todo input with 'Make lunch' on internal:attr=[placeholder="What needs to be done?"i]
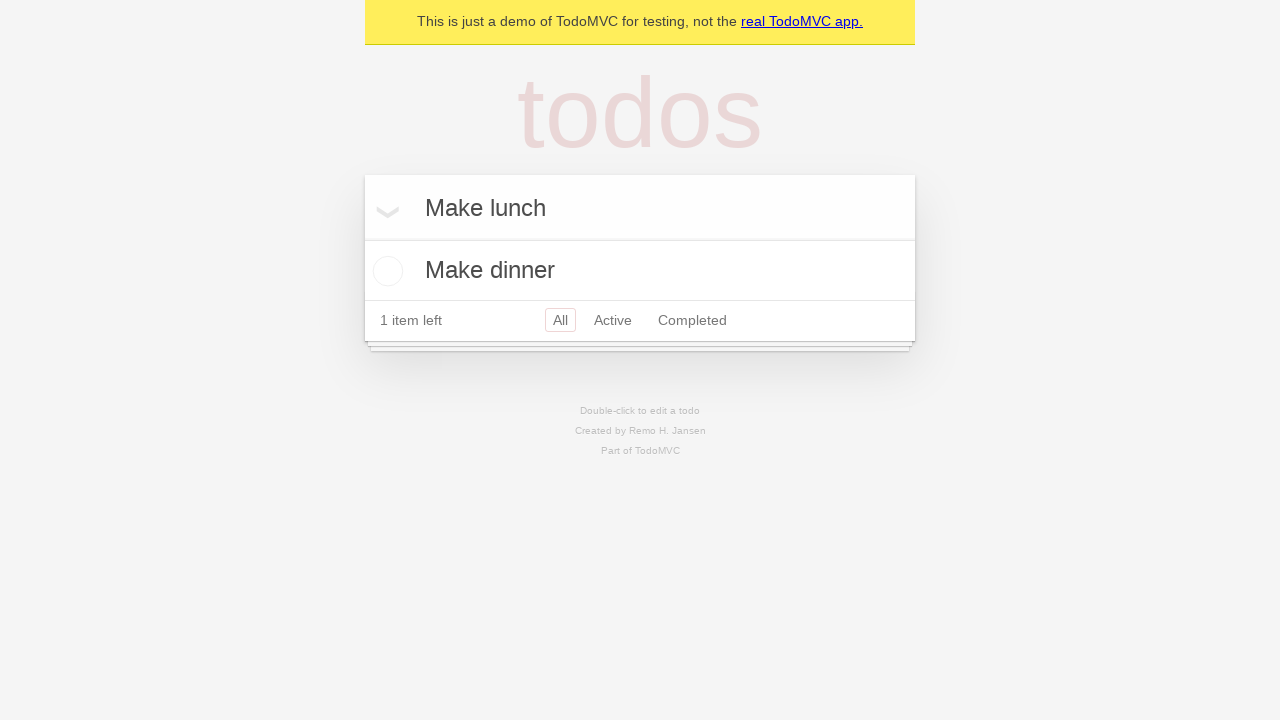

Pressed Enter to add 'Make lunch' todo on internal:attr=[placeholder="What needs to be done?"i]
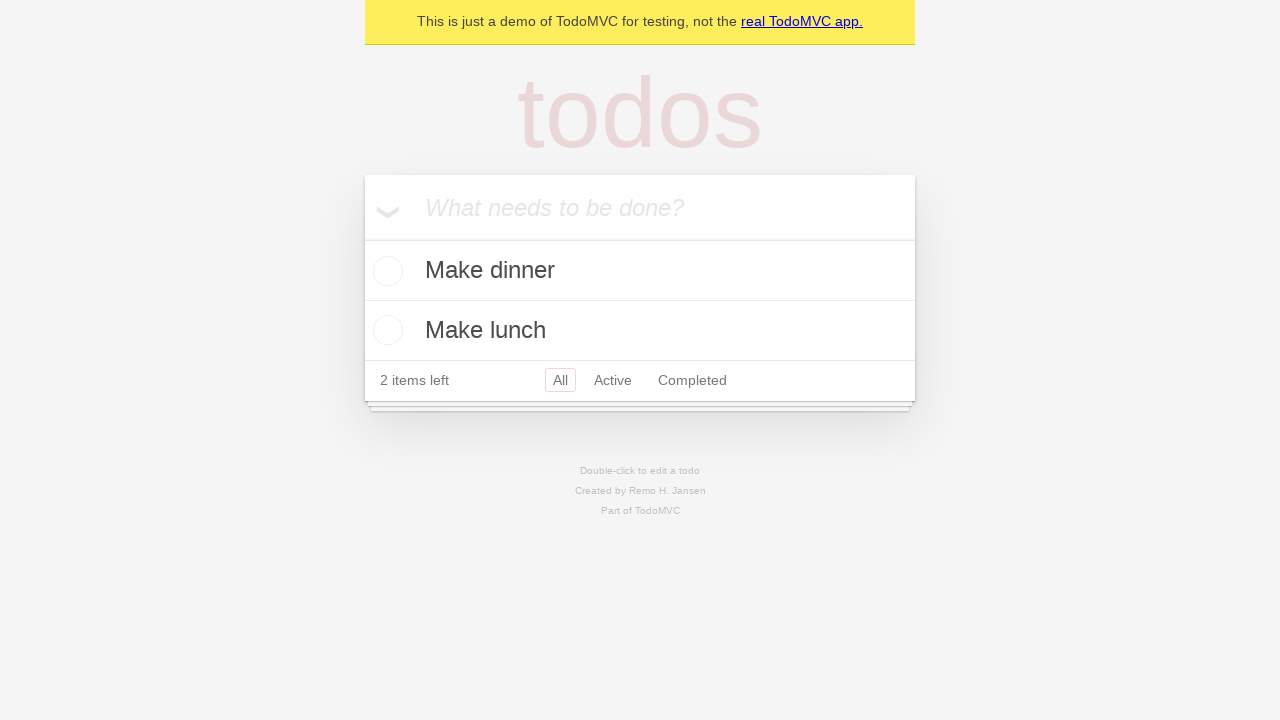

Filled todo input with 'Make breakfast' on internal:attr=[placeholder="What needs to be done?"i]
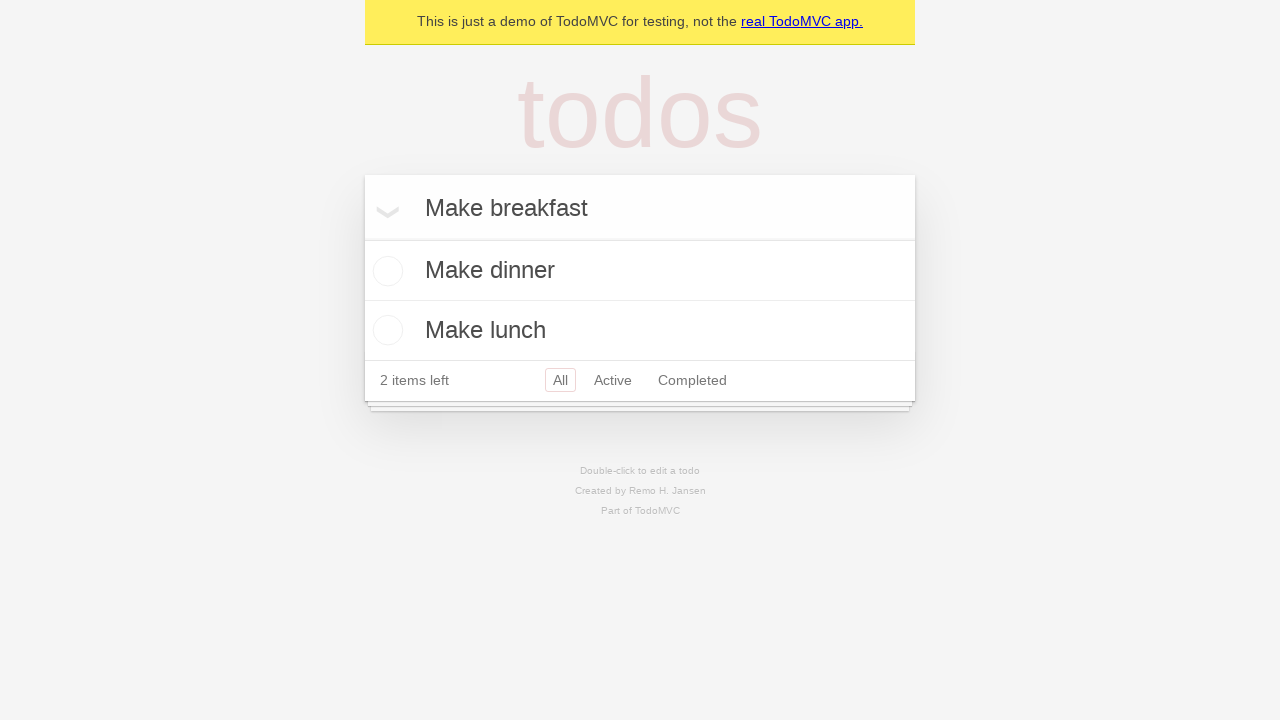

Pressed Enter to add 'Make breakfast' todo on internal:attr=[placeholder="What needs to be done?"i]
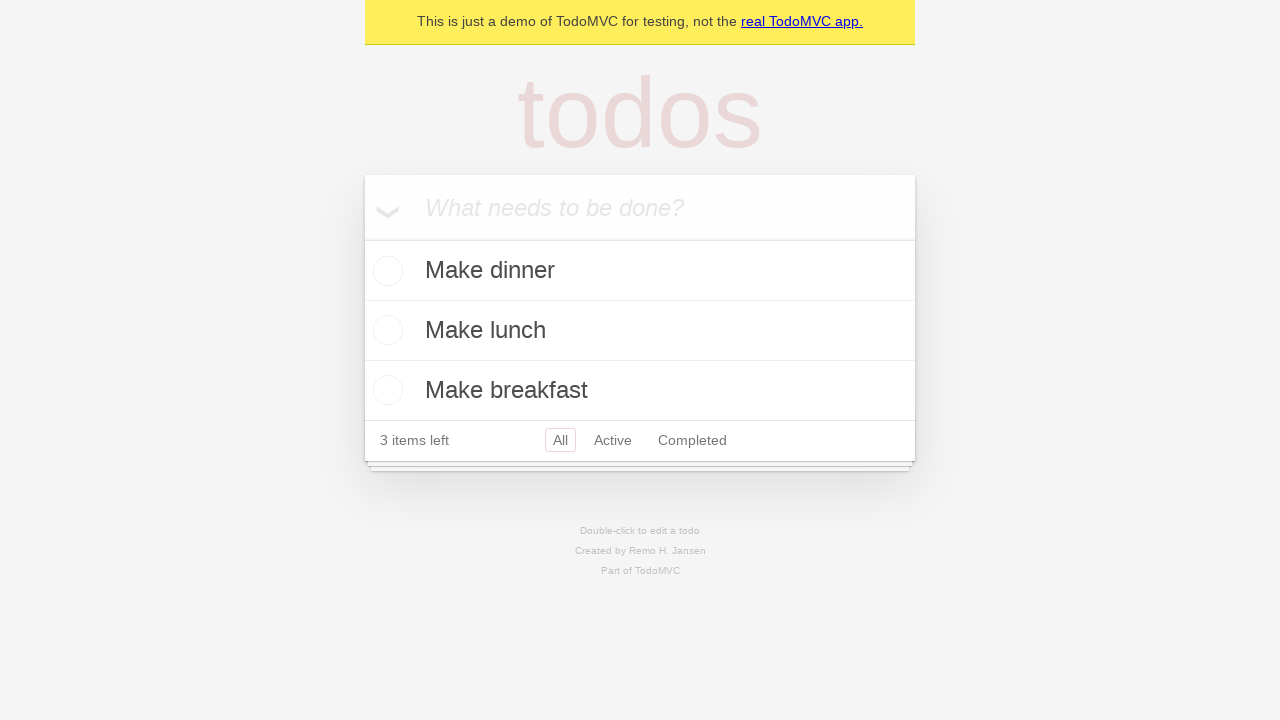

Clicked checkbox to complete the second todo ('Make lunch') at (385, 330) on internal:role=listitem >> nth=1 >> internal:role=checkbox[name="Toggle Todo"i]
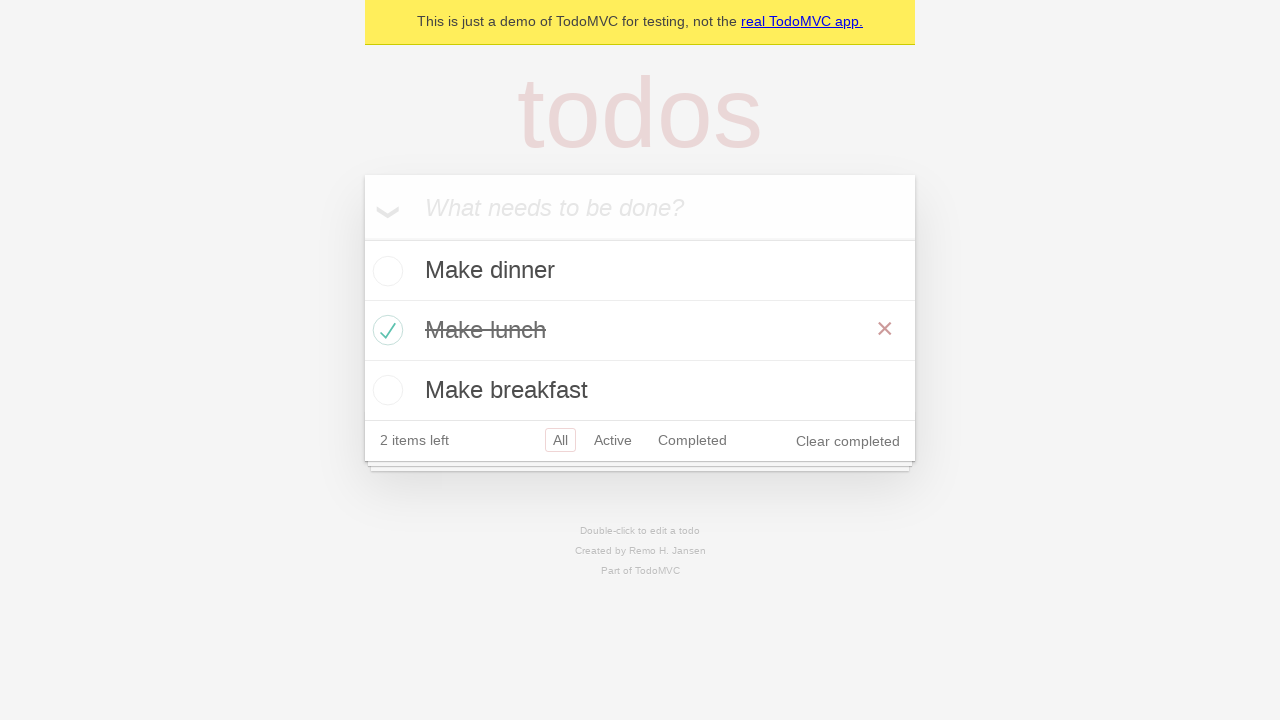

Clicked 'Clear completed' button at (848, 441) on internal:role=button[name="Clear completed"i]
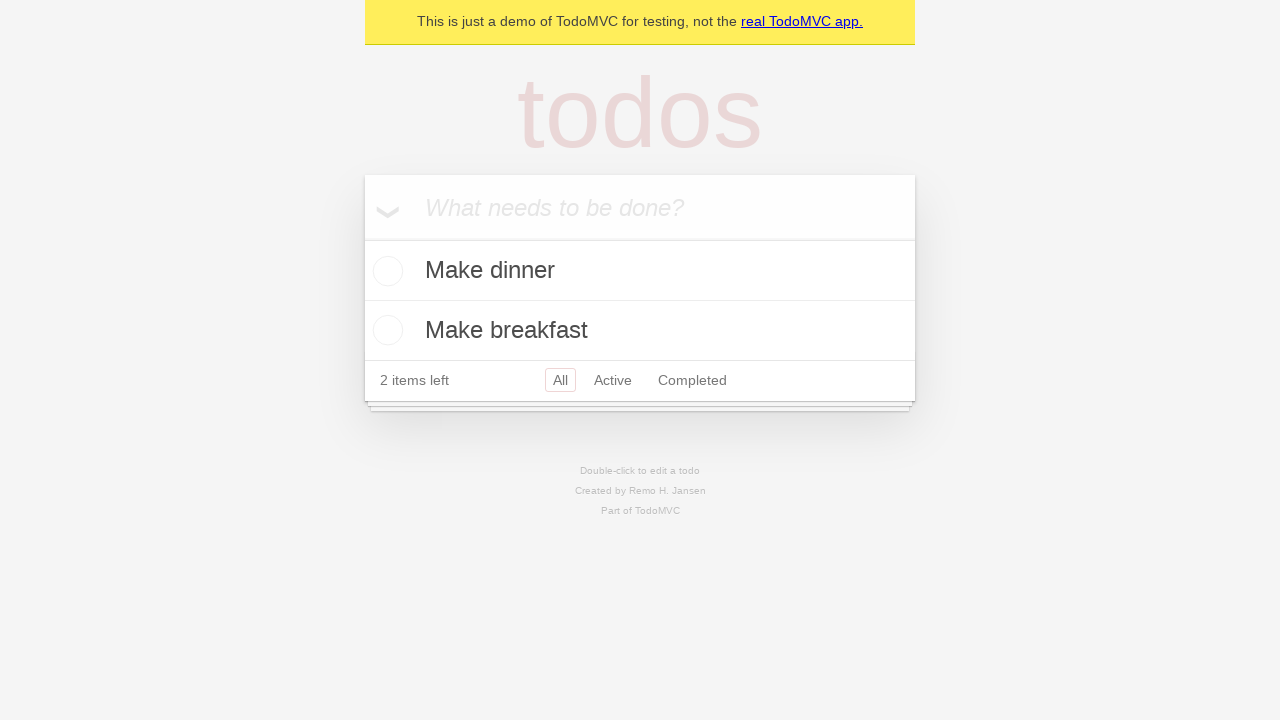

Waited 500ms for clearing operation to complete
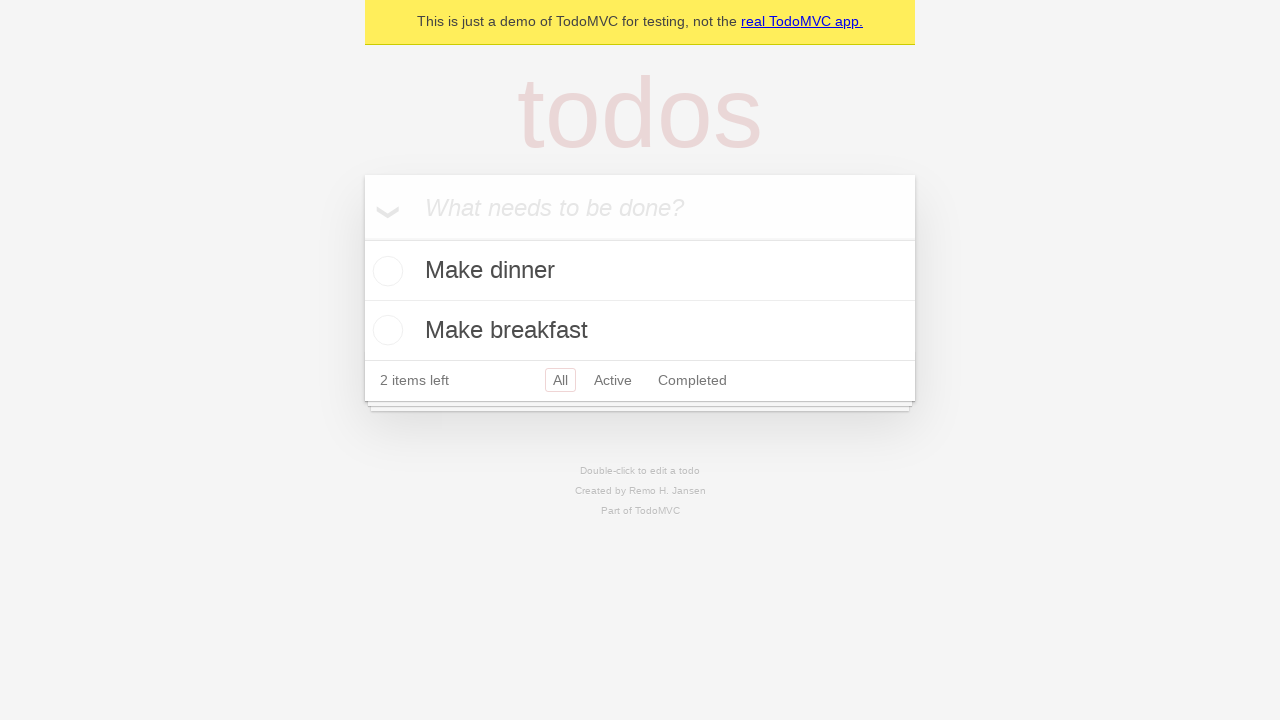

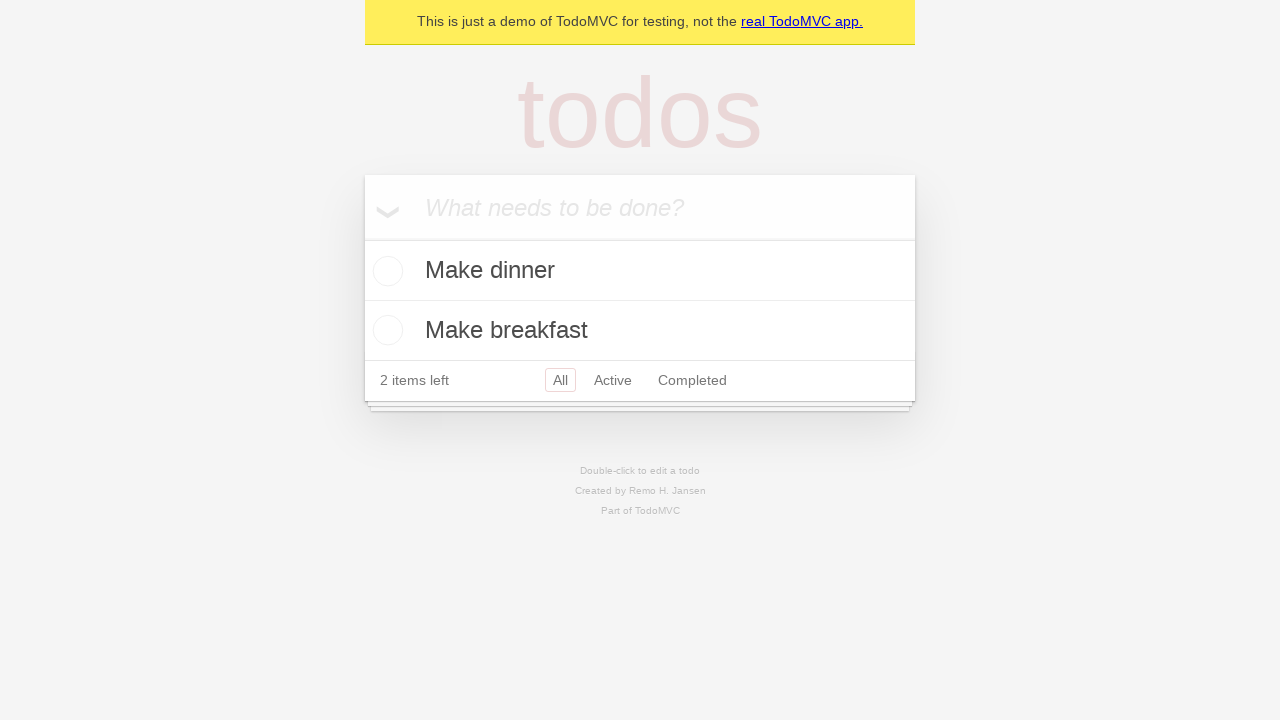